Tests the jQuery UI selectable widget by using Ctrl+click to select multiple non-consecutive items (Item 2, Item 5, and Item 6) from a list

Starting URL: https://jqueryui.com/selectable/

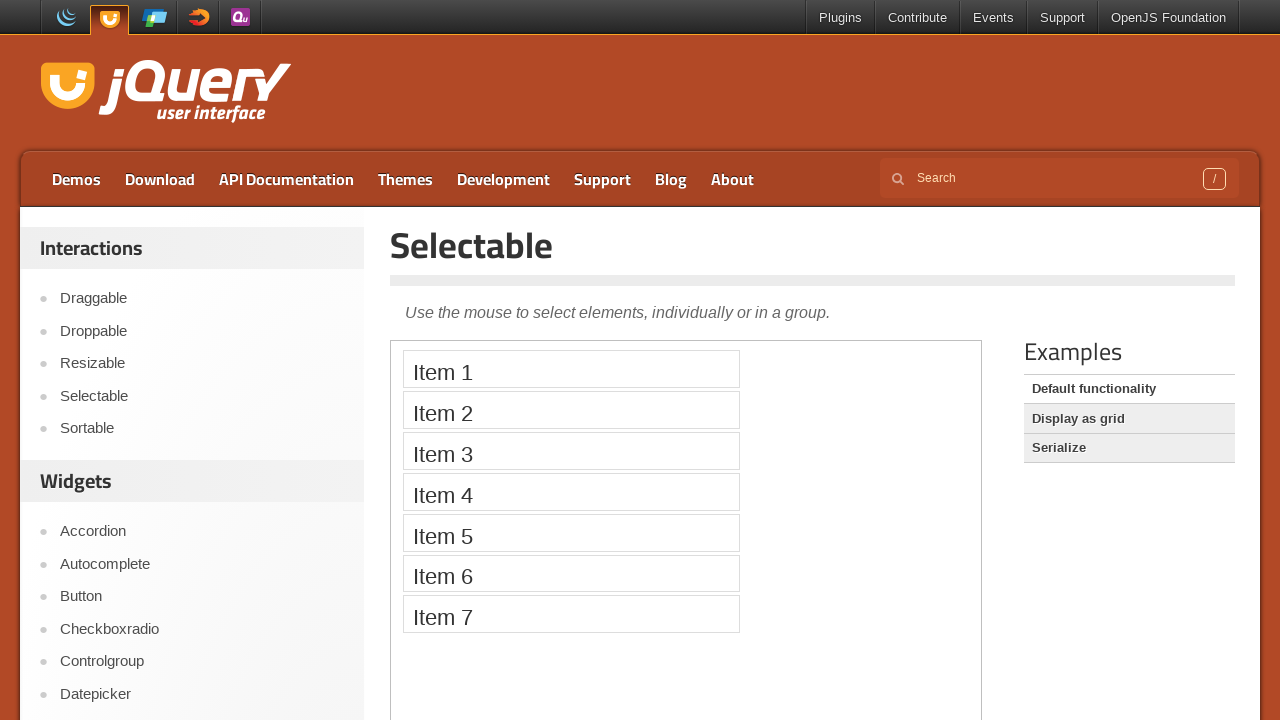

Located iframe containing selectable demo
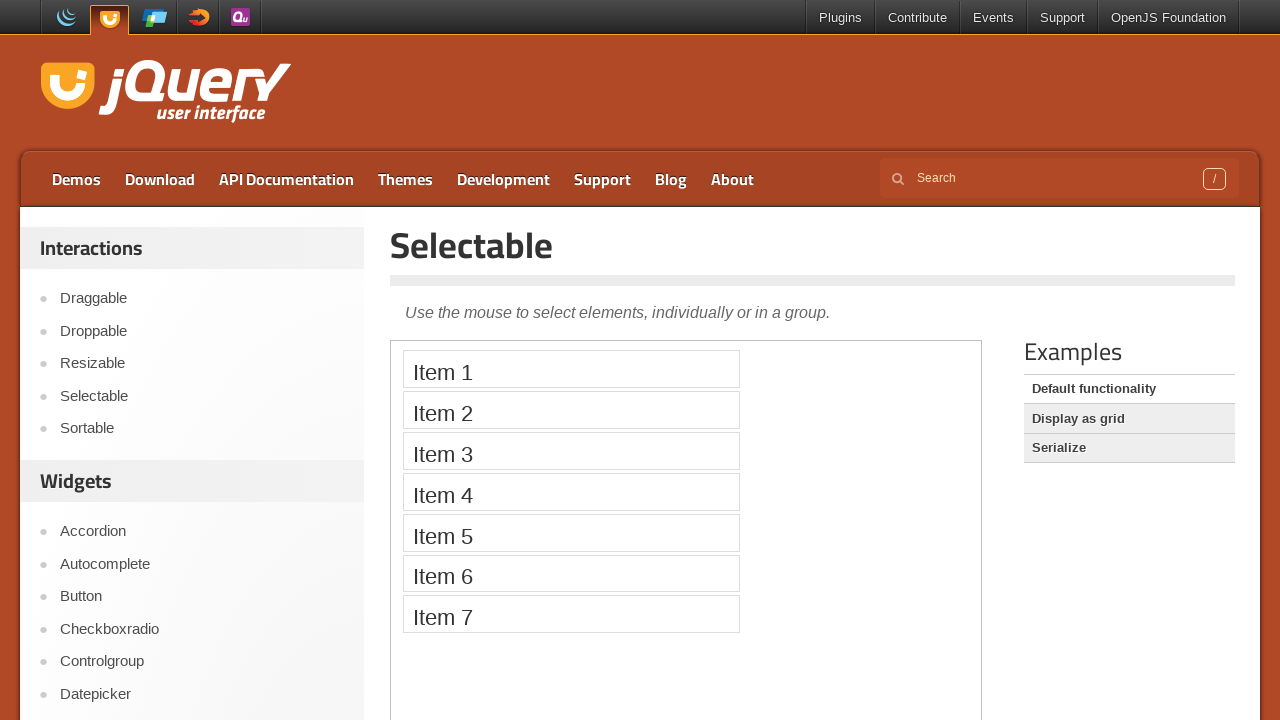

Located Item 2 element
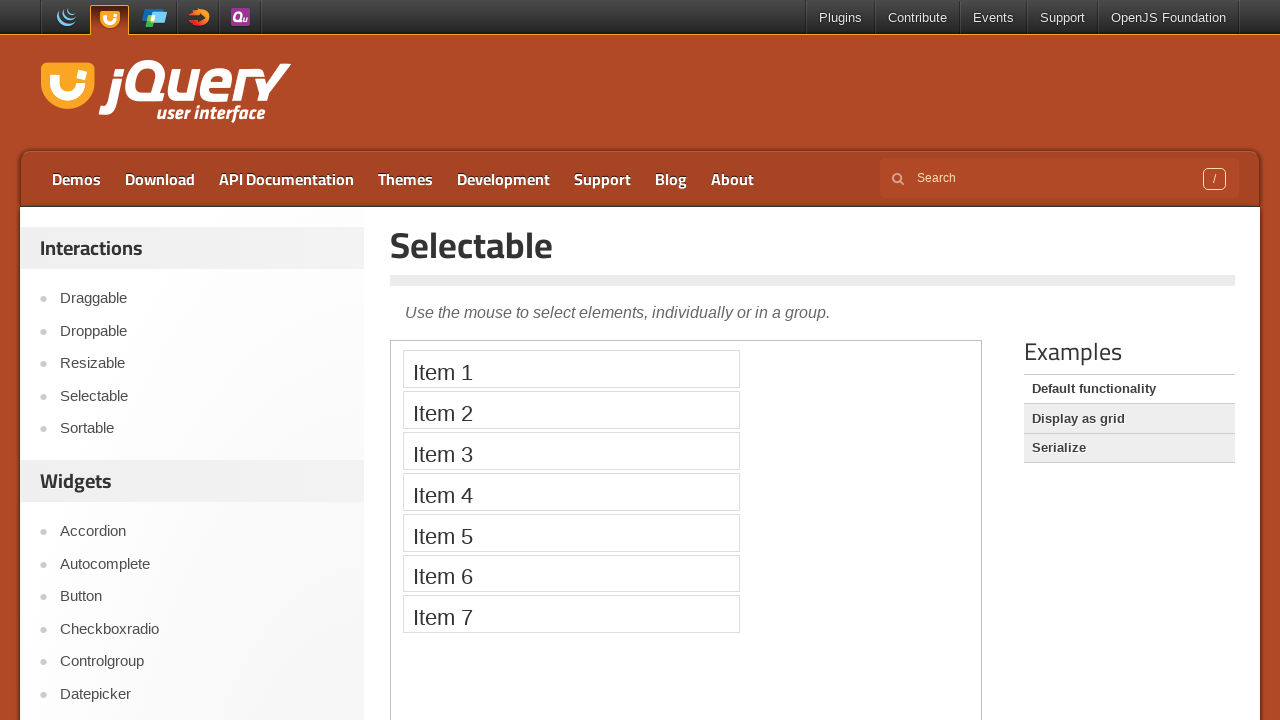

Located Item 5 element
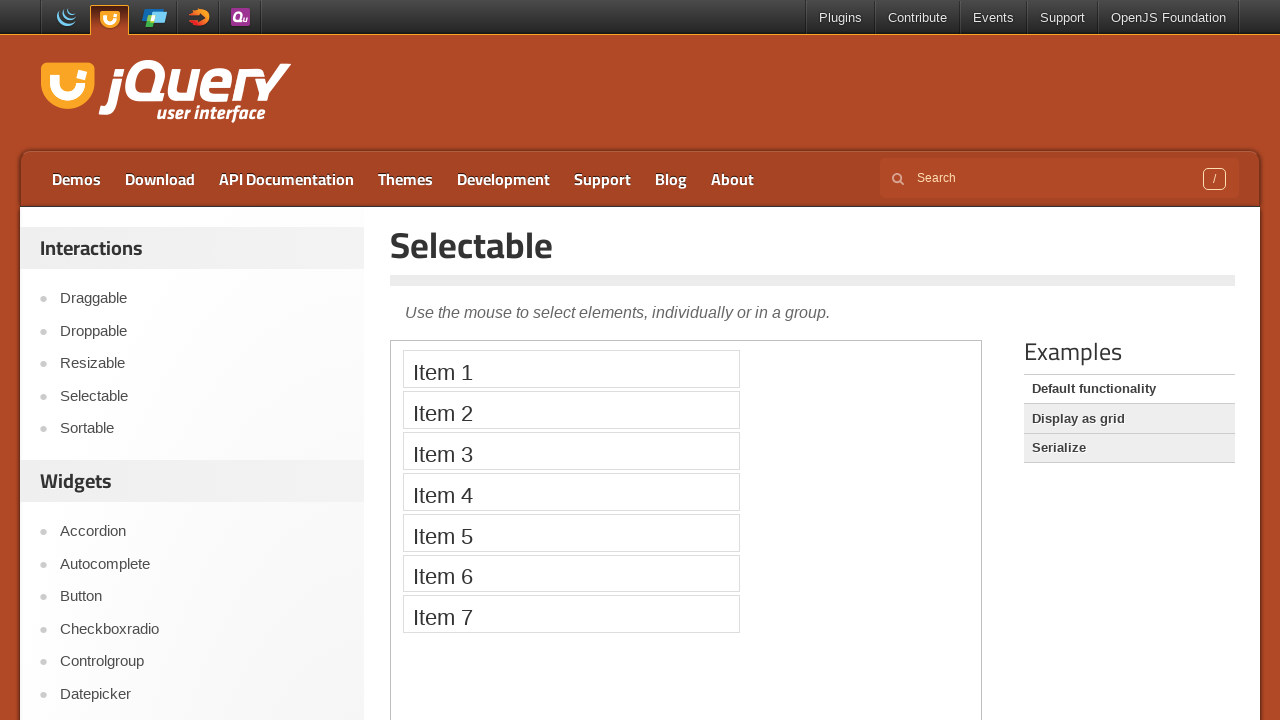

Located Item 6 element
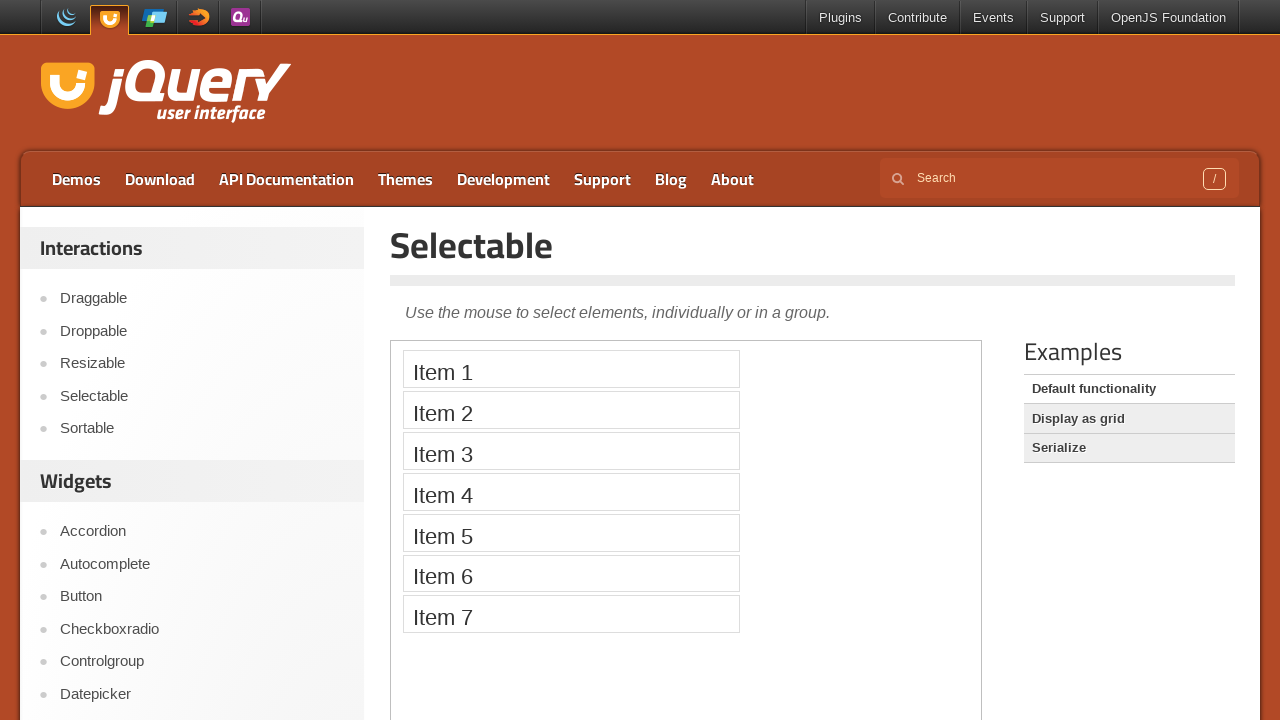

Ctrl+clicked Item 2 to select it at (571, 410) on iframe >> nth=0 >> internal:control=enter-frame >> xpath=//li[text()='Item 2']
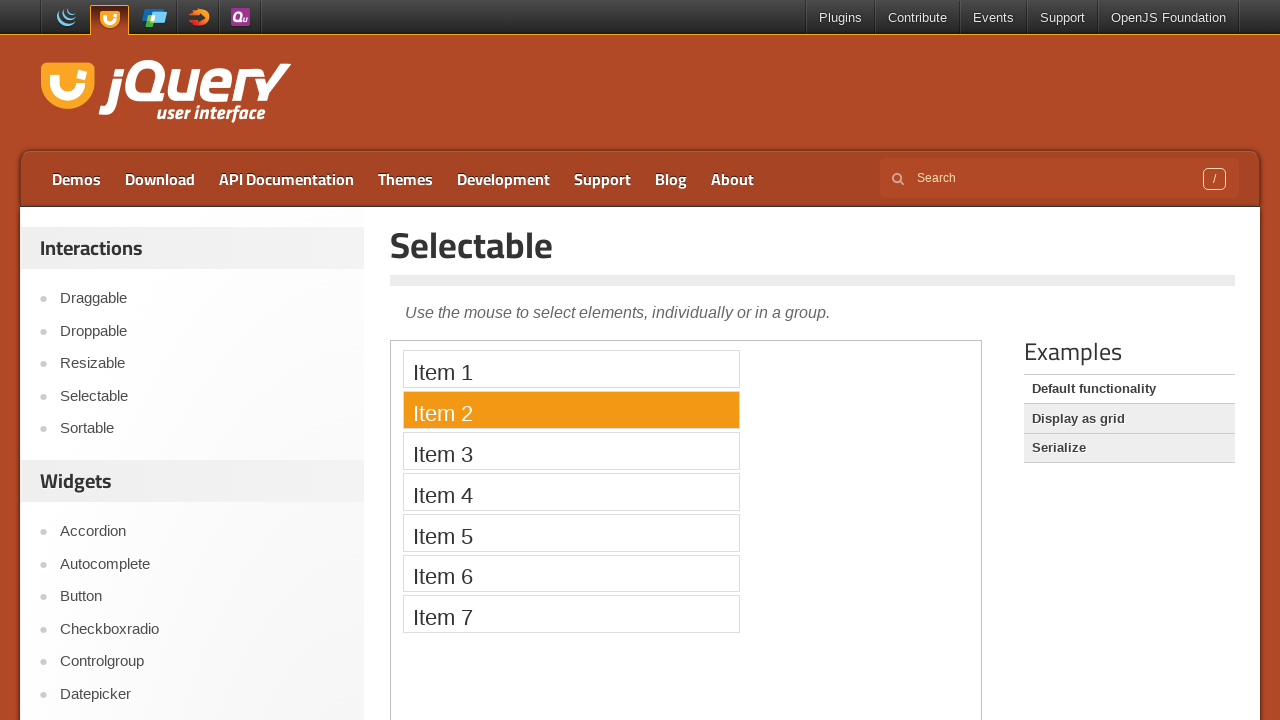

Ctrl+clicked Item 5 to add it to selection at (571, 532) on iframe >> nth=0 >> internal:control=enter-frame >> xpath=//li[text()='Item 5']
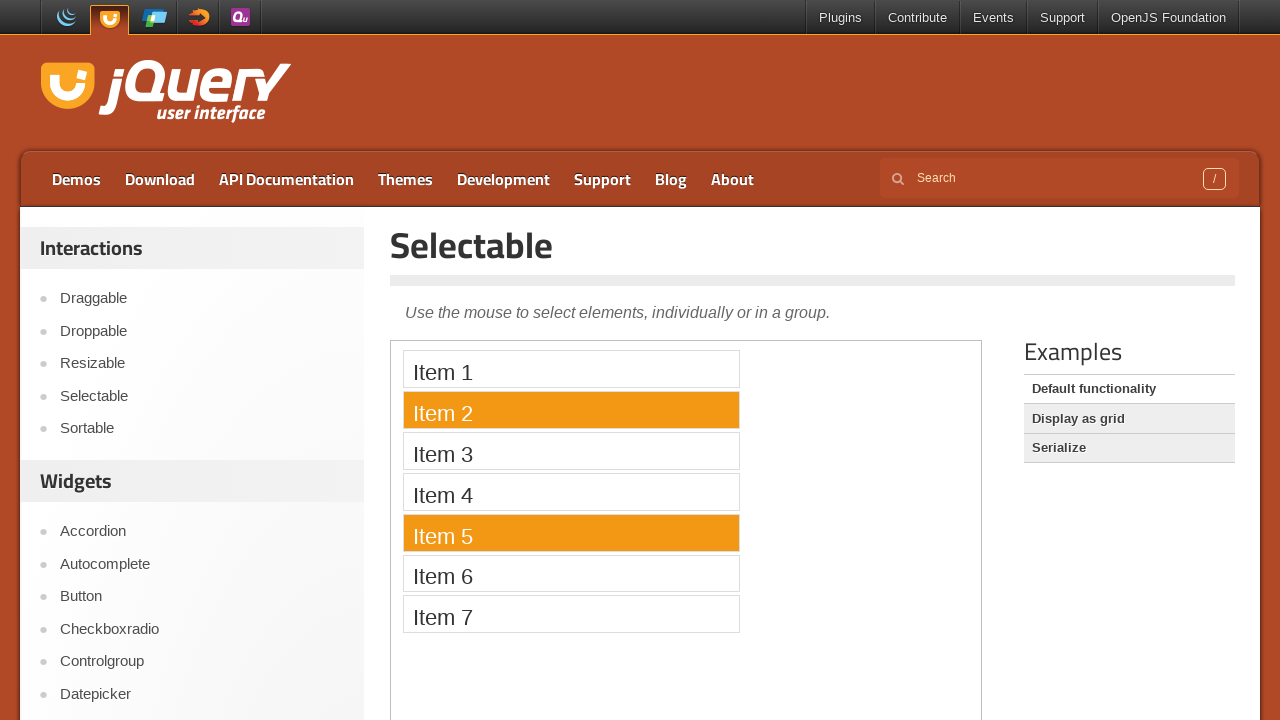

Ctrl+clicked Item 6 to add it to selection at (571, 573) on iframe >> nth=0 >> internal:control=enter-frame >> xpath=//li[text()='Item 6']
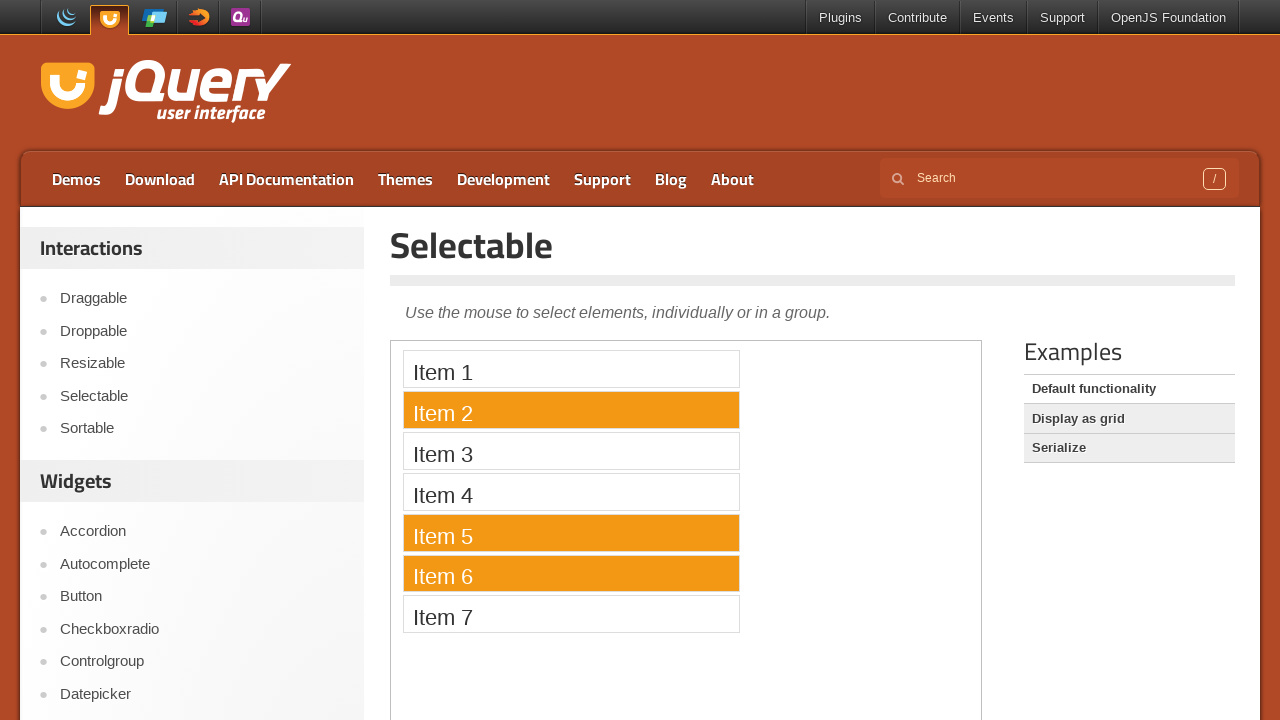

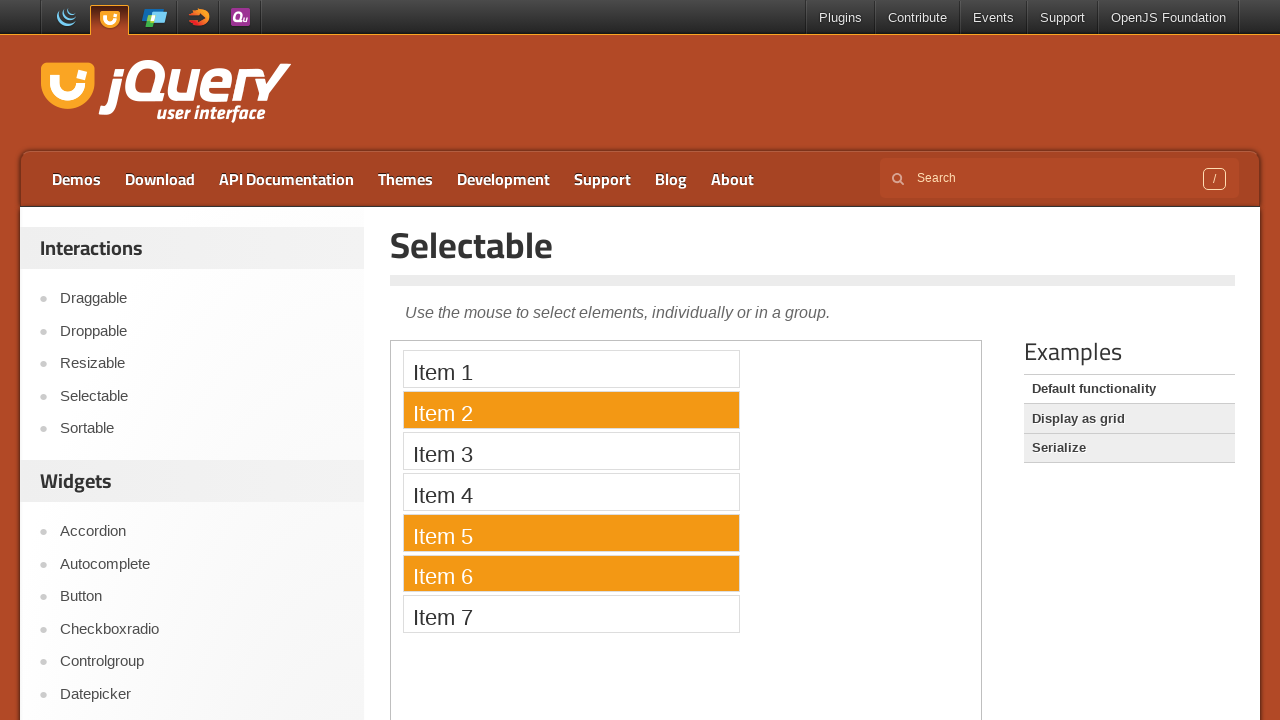